Tests a loading images page by waiting for images to finish loading (indicated by "Done!" text appearing), then verifies the award image element is present

Starting URL: https://bonigarcia.dev/selenium-webdriver-java/loading-images.html

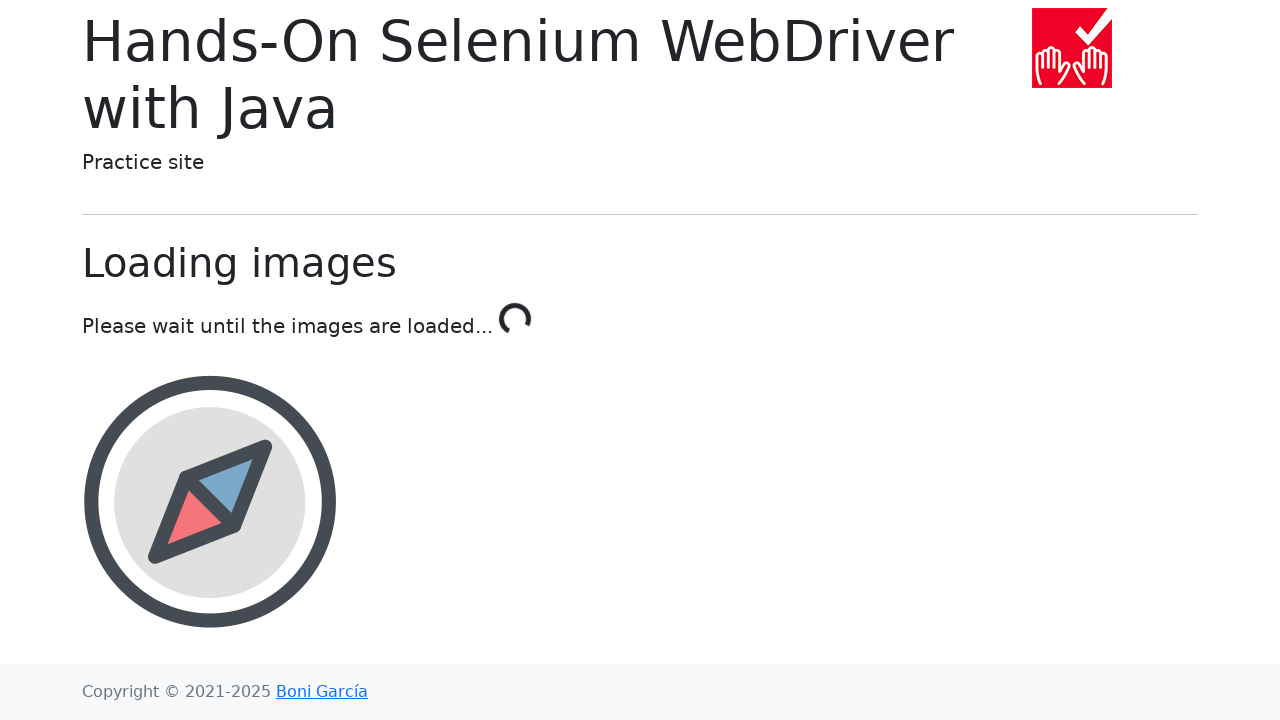

Waited for images to finish loading - 'Done!' text appeared
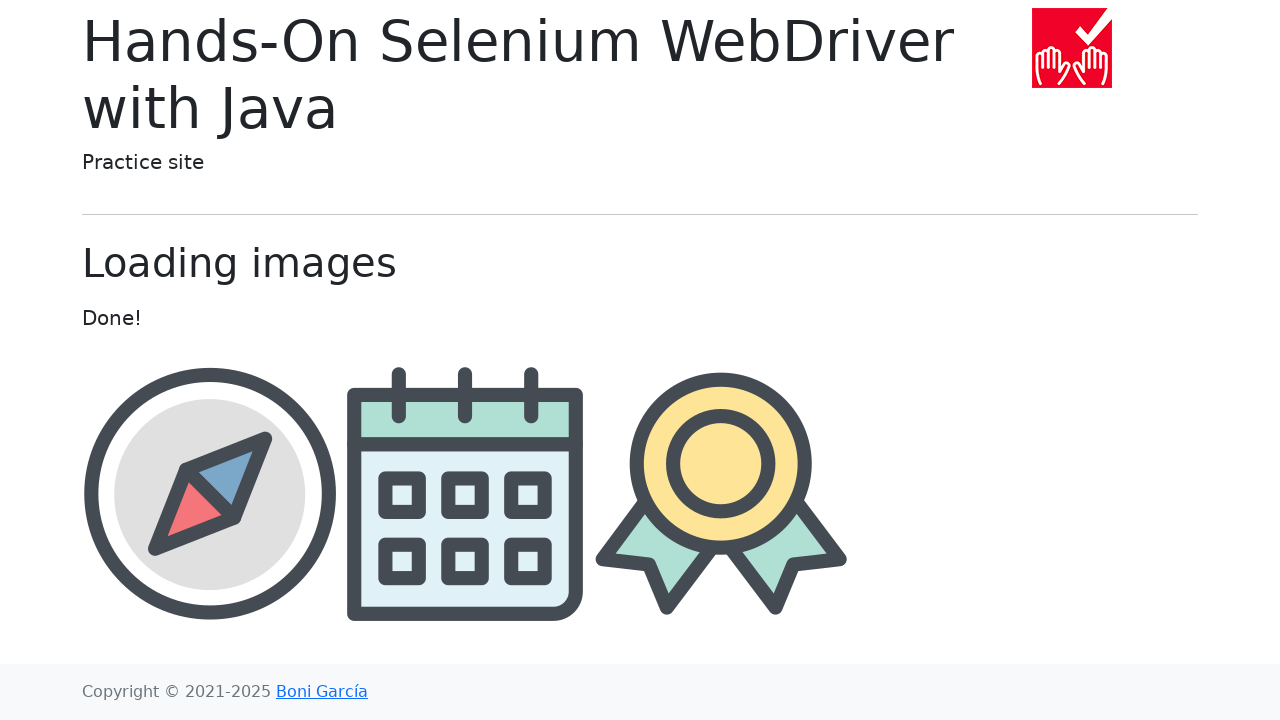

Verified award image element is present
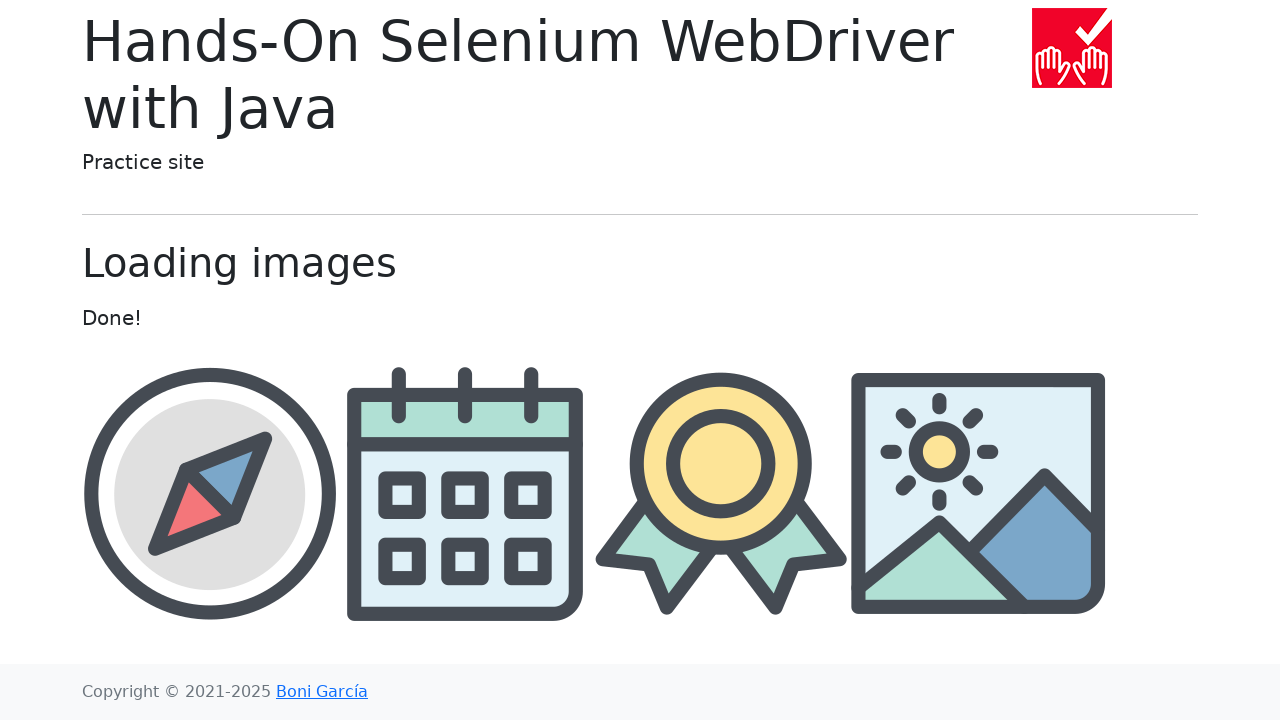

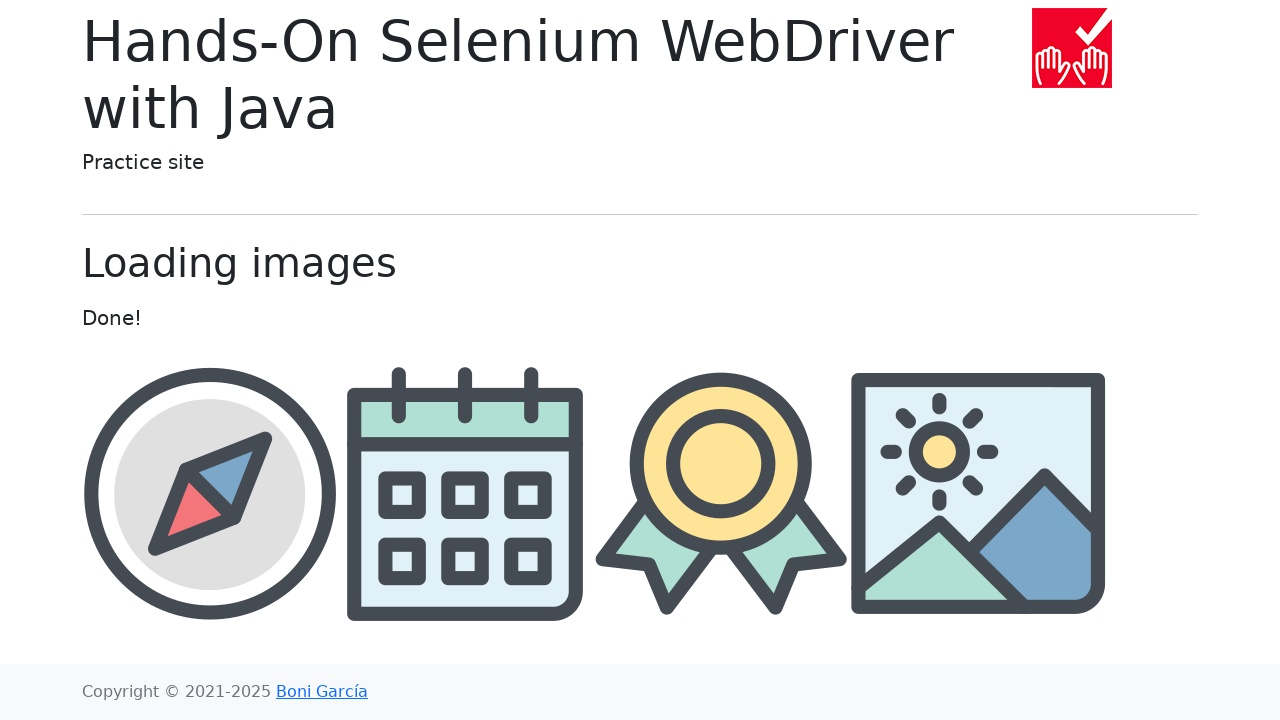